Tests nested frames navigation by clicking on Nested Frames link and switching through multiple frame levels to read content.

Starting URL: https://the-internet.herokuapp.com/

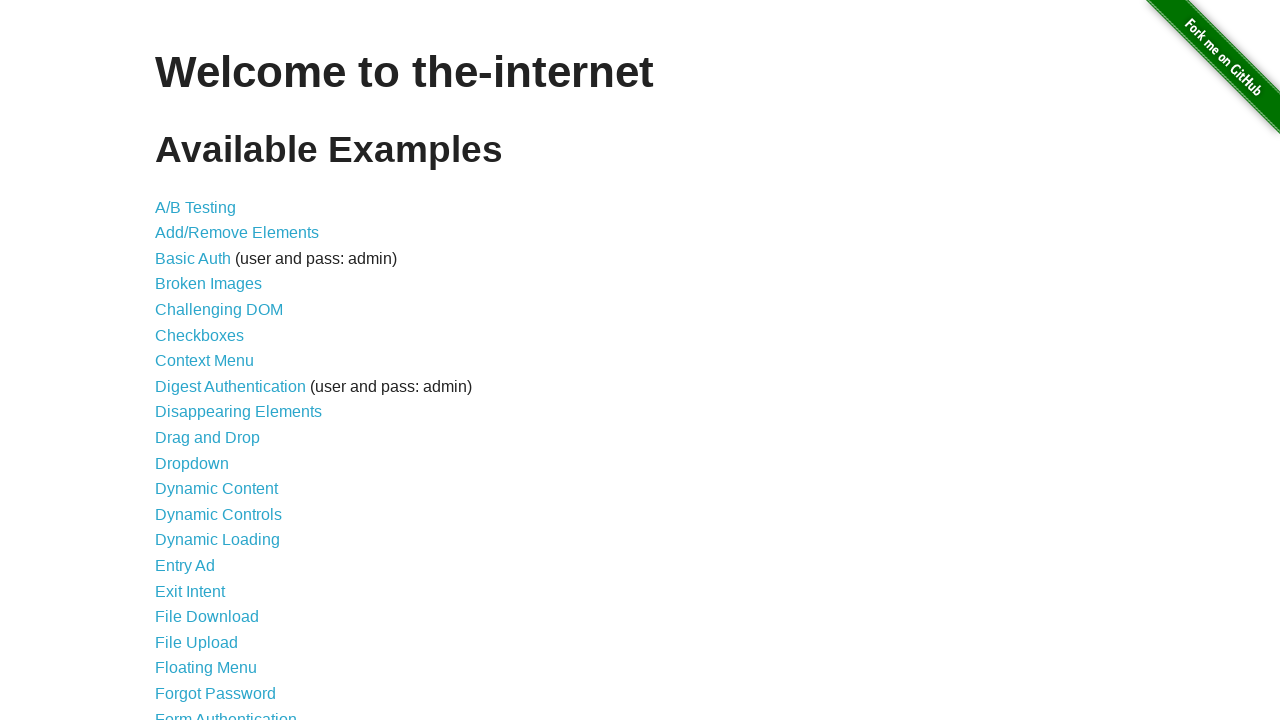

Clicked on Nested Frames link at (210, 395) on xpath=//a[normalize-space()='Nested Frames']
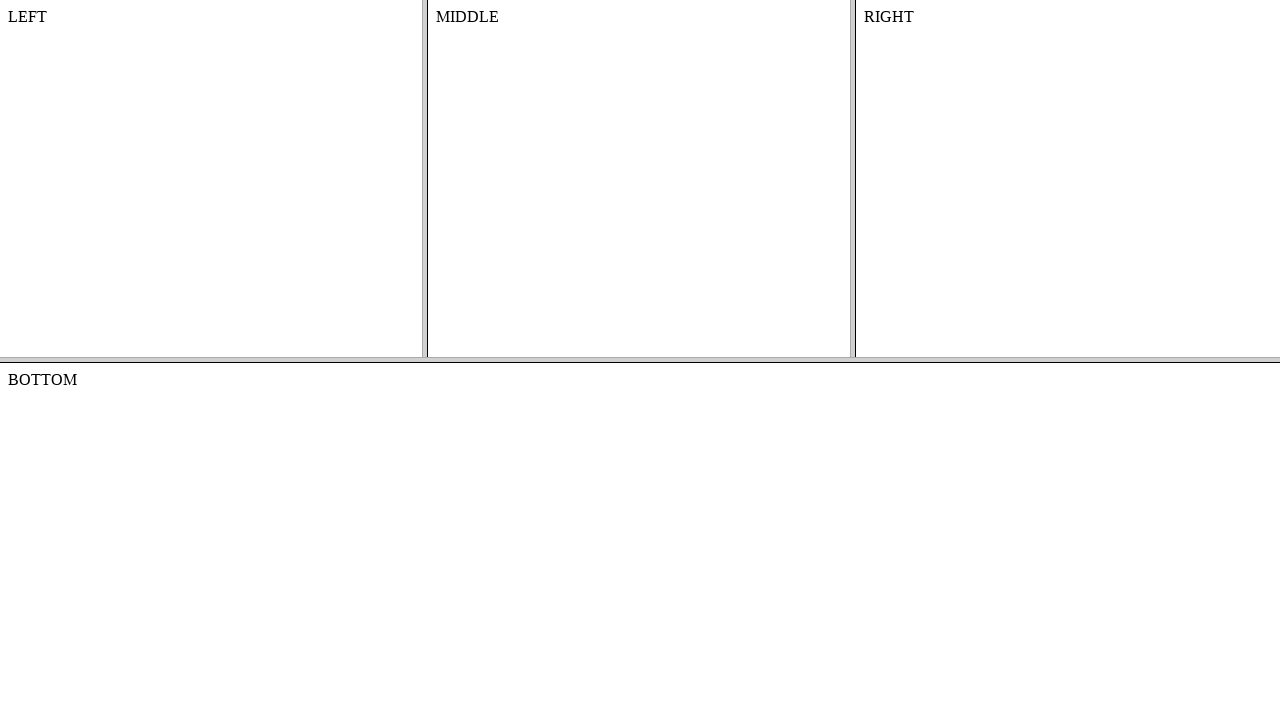

Located and switched to top frame
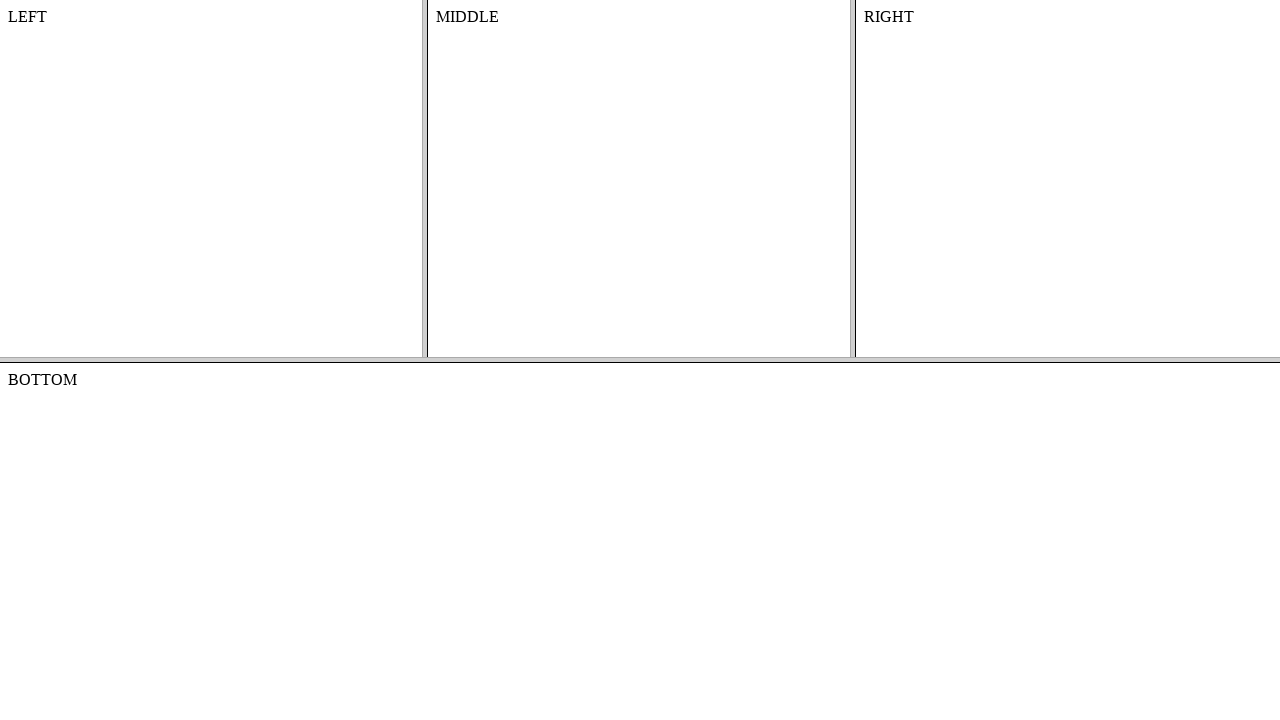

Located and switched to middle frame within top frame
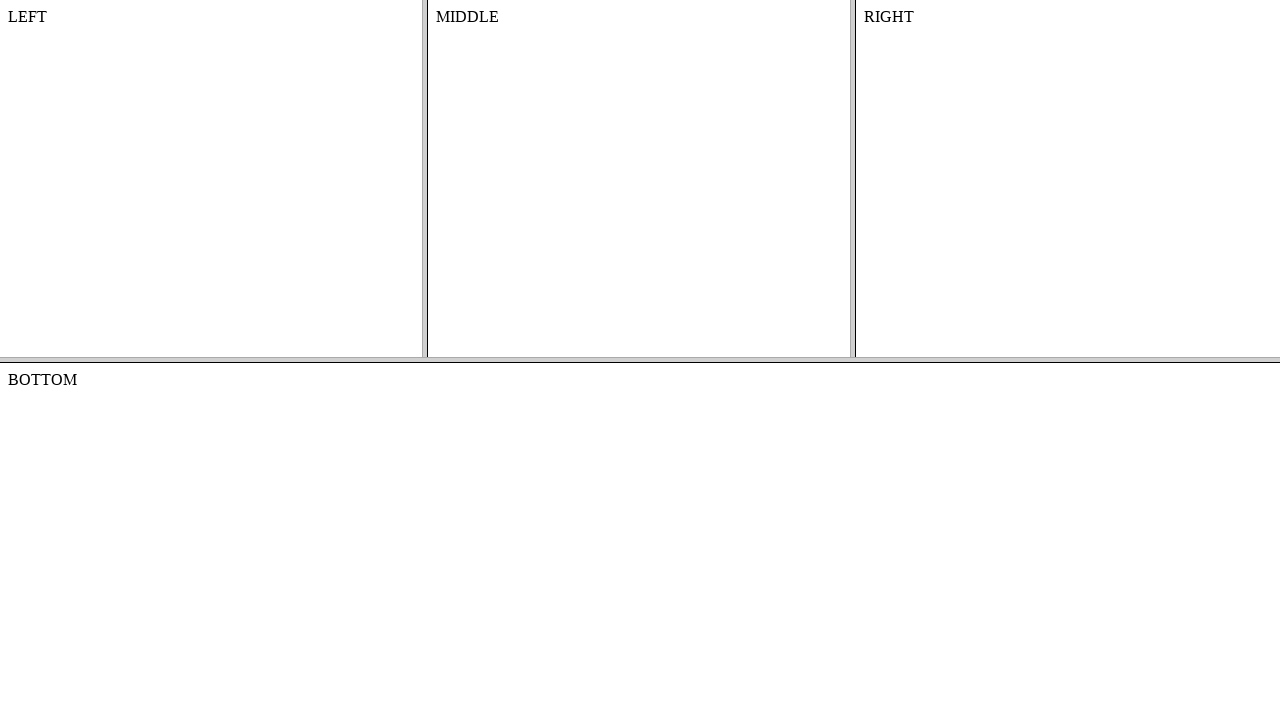

Read content from middle frame: MIDDLE
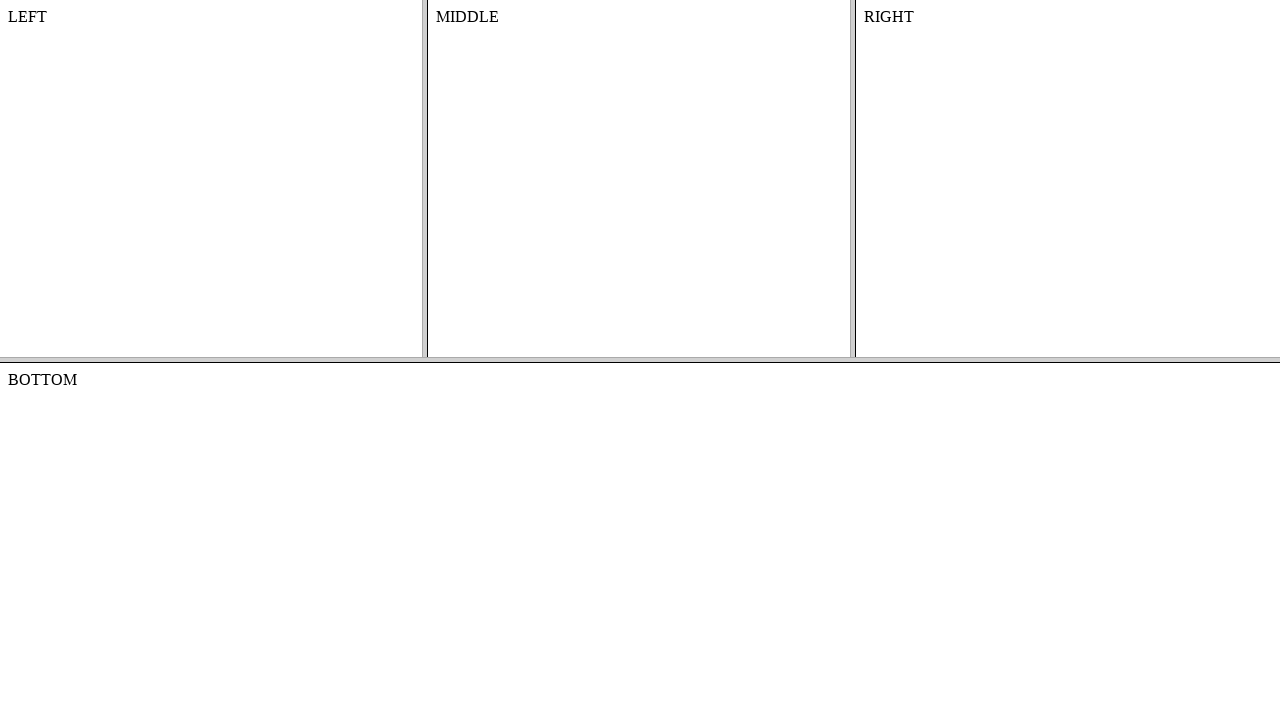

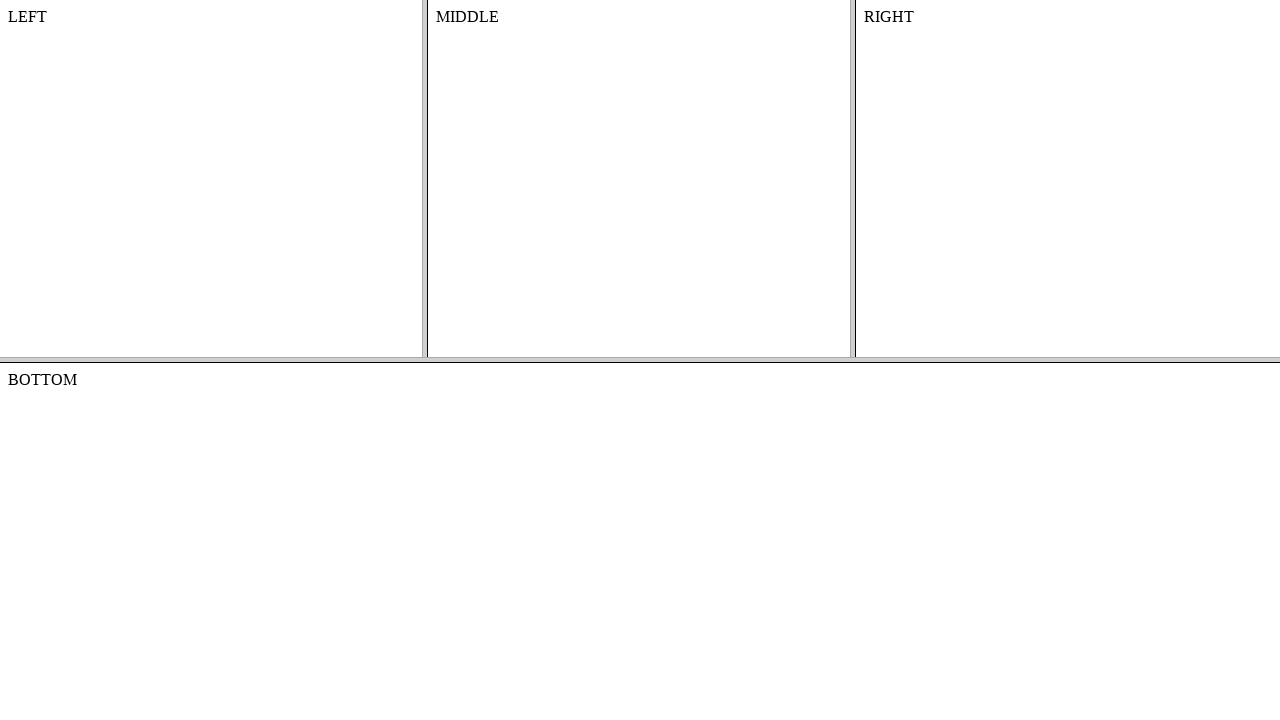